Tests video element by retrieving the current source URL of a YouTube video

Starting URL: https://www.youtube.com/watch?v=Xuj_PlhDz9k

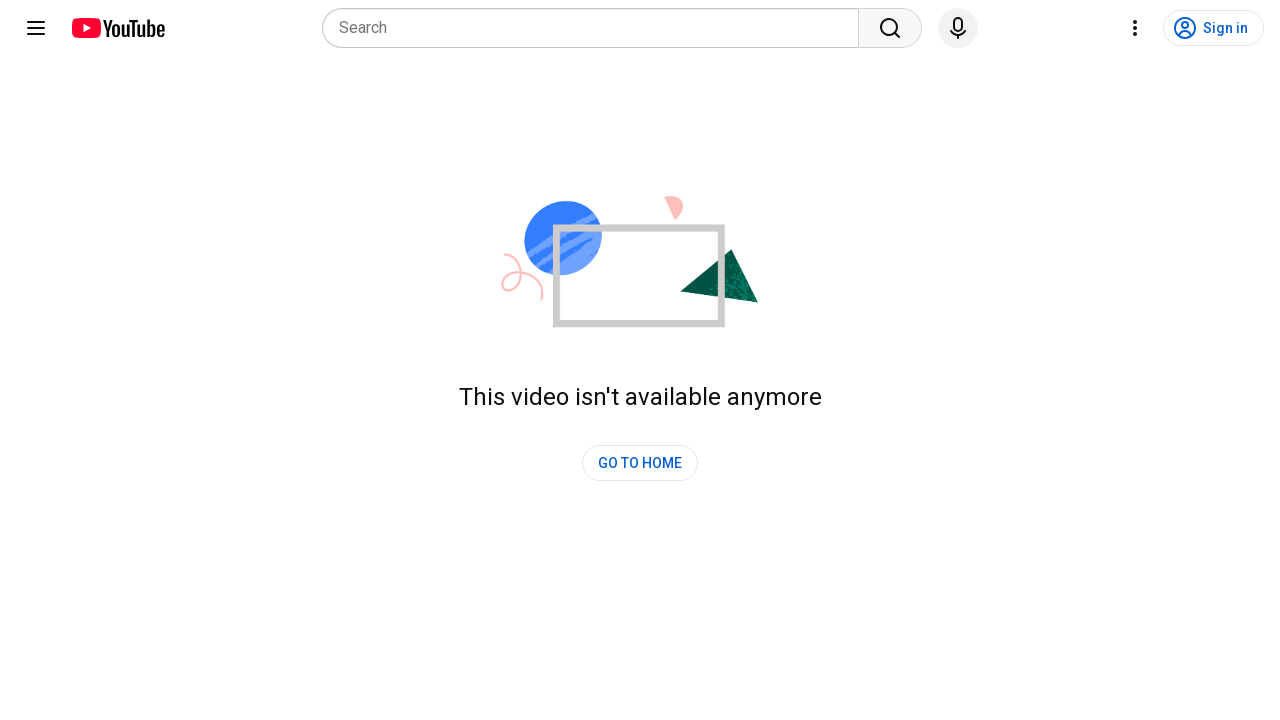

Navigated to YouTube video page
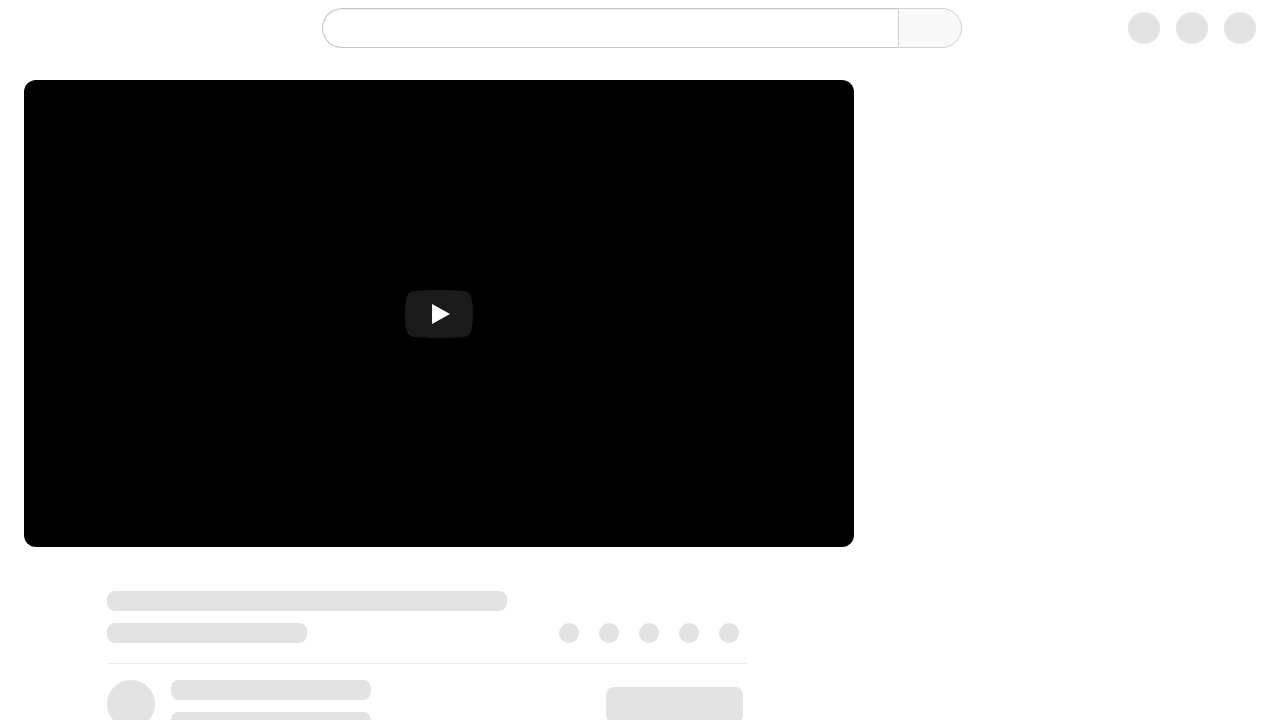

Located video element on page
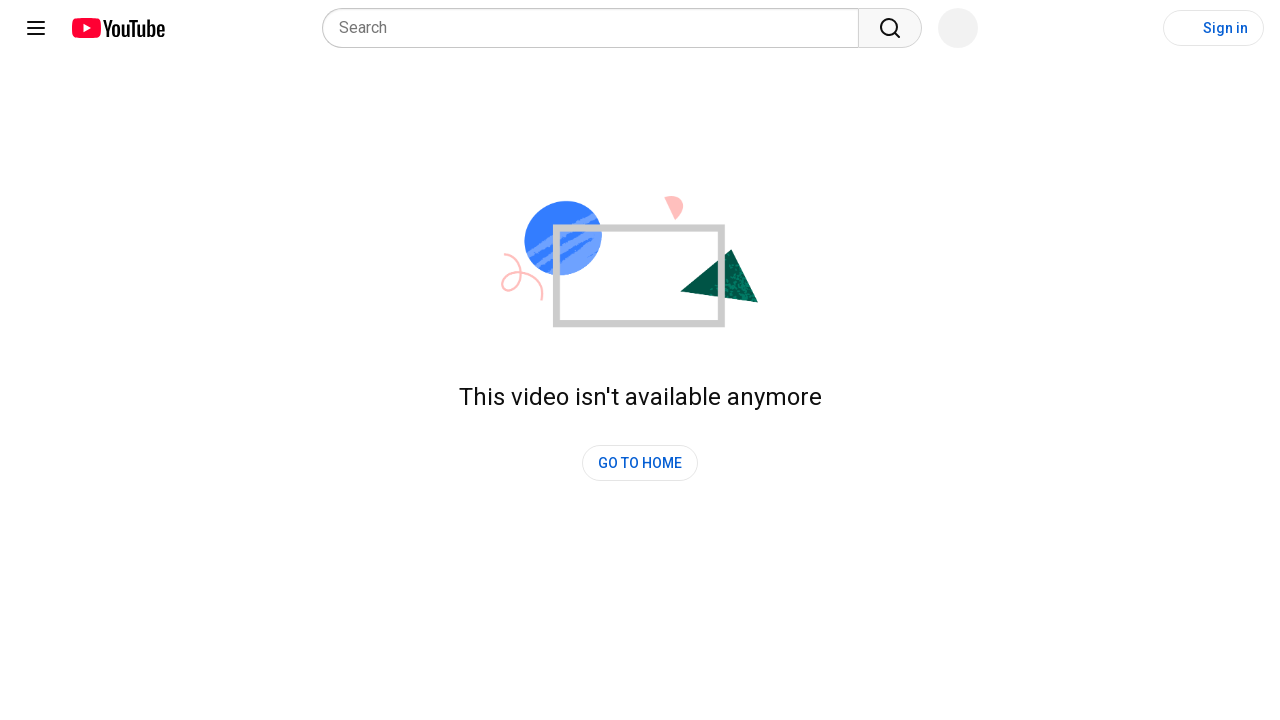

Retrieved current video source URL: 
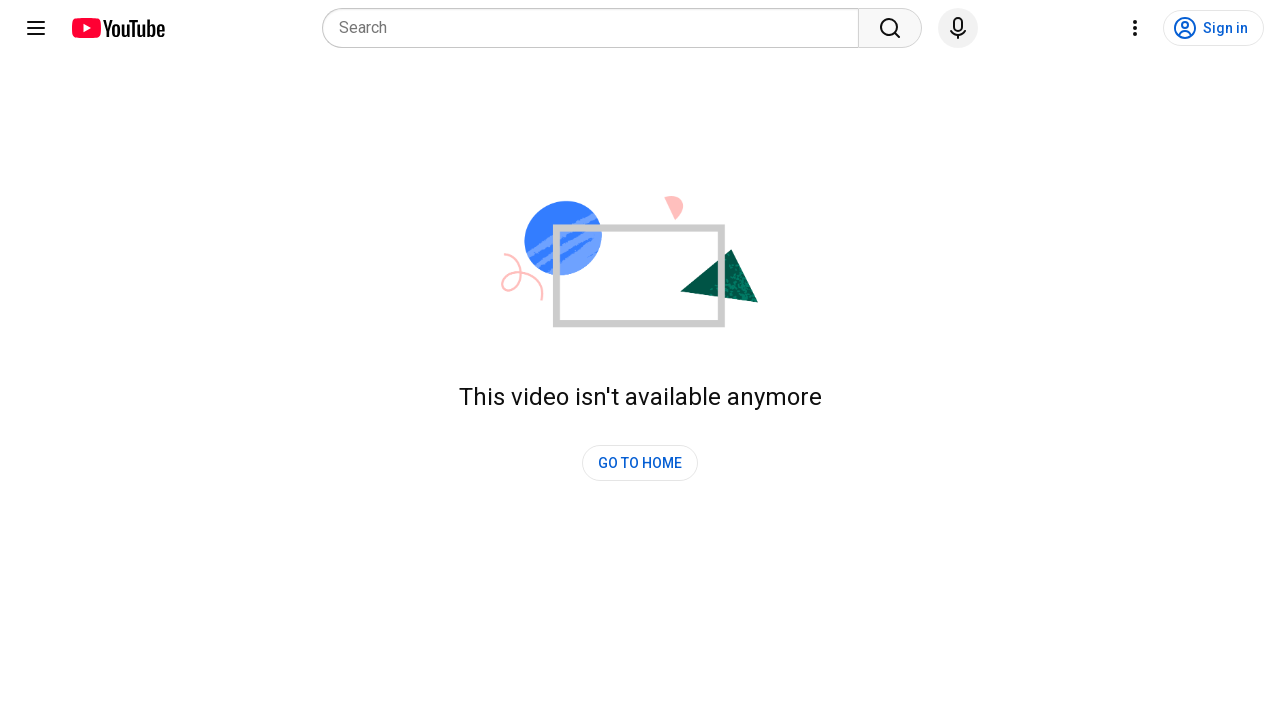

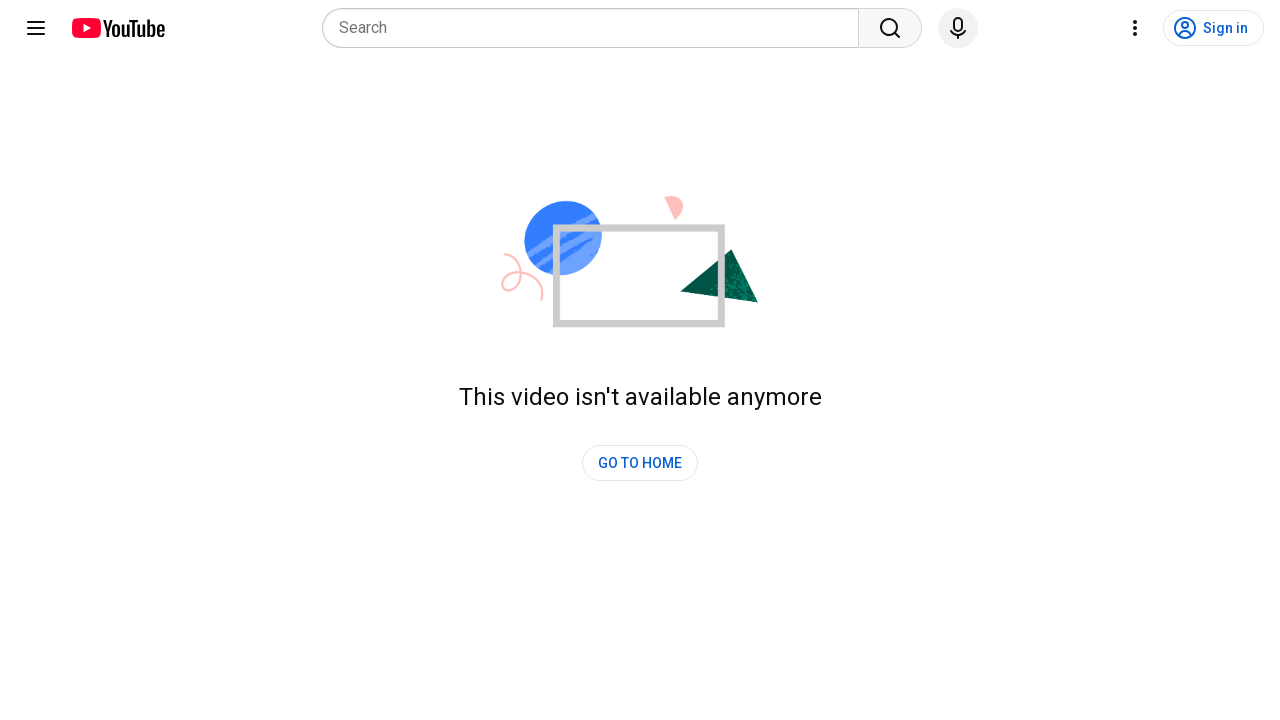